Tests that whitespace is trimmed from edited todo text

Starting URL: https://demo.playwright.dev/todomvc

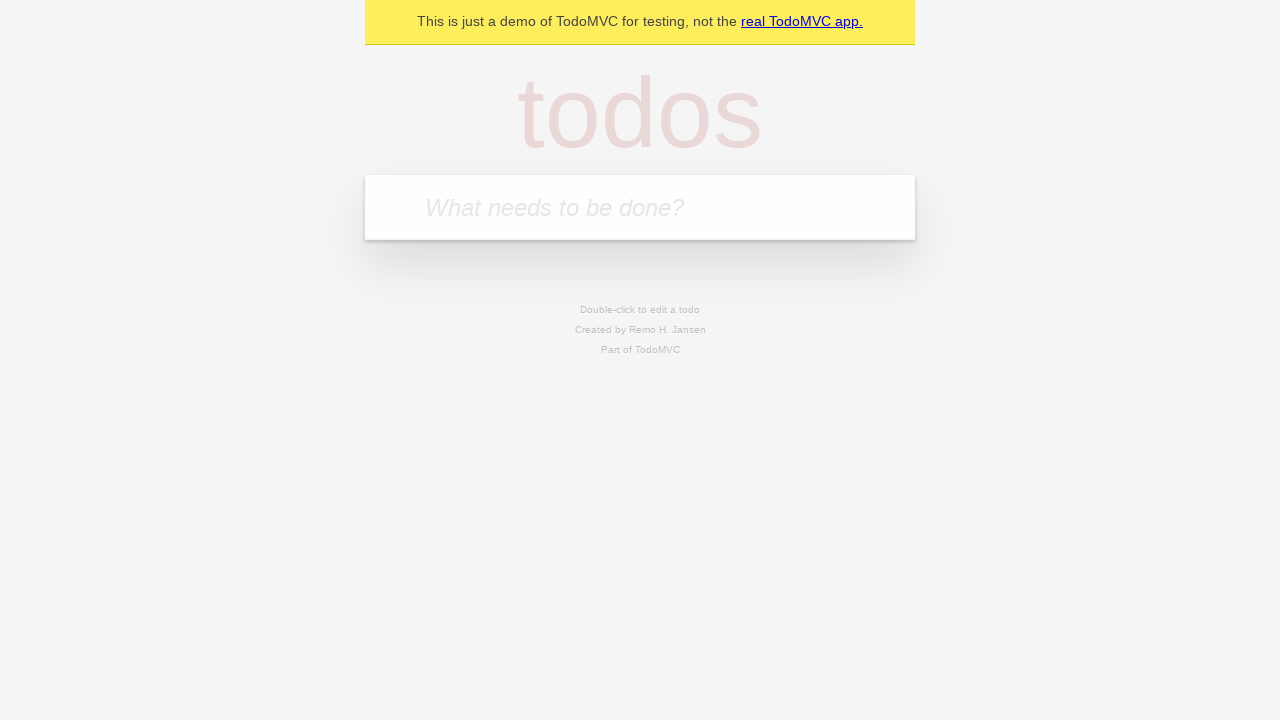

Filled new todo field with 'buy some cheese' on .new-todo
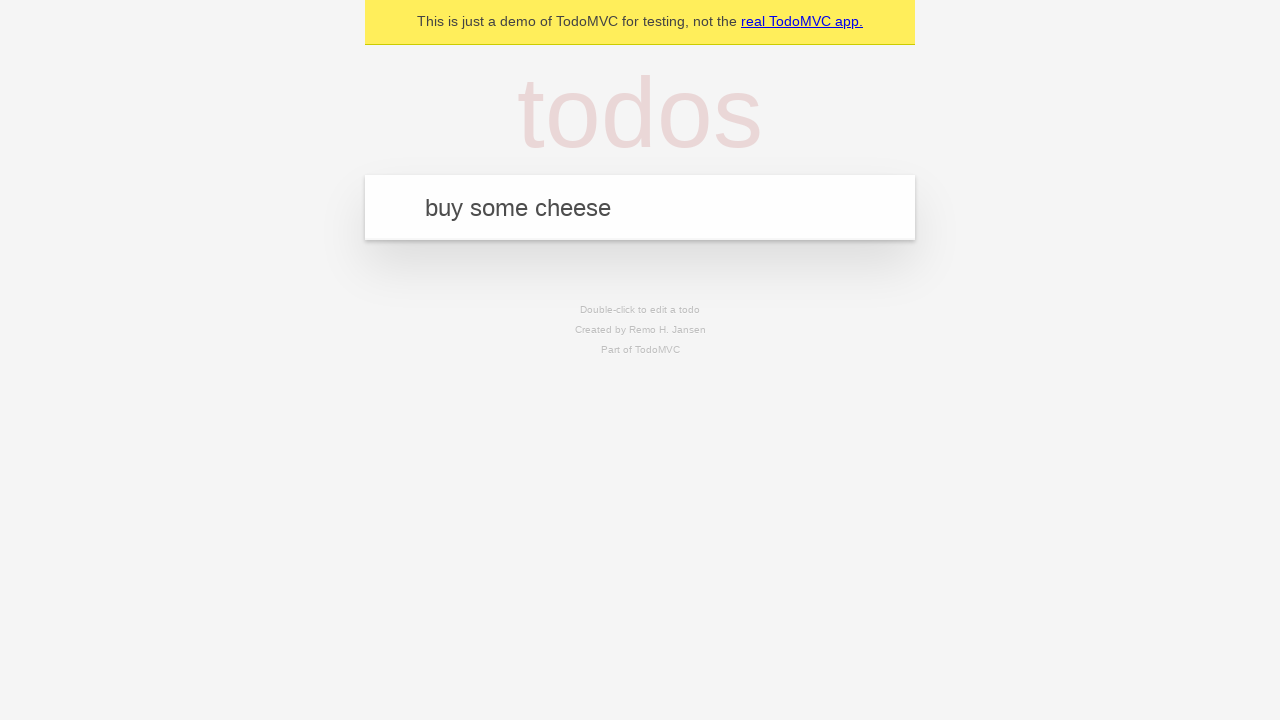

Pressed Enter to create first todo on .new-todo
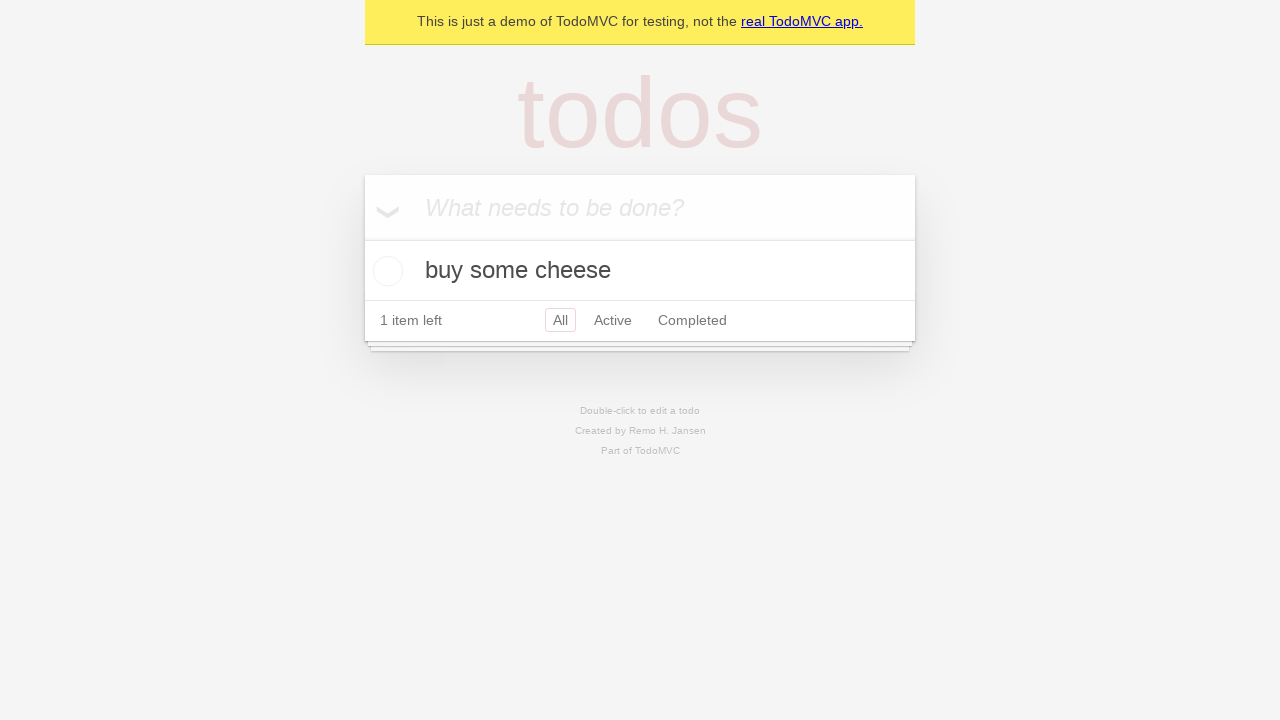

Filled new todo field with 'feed the cat' on .new-todo
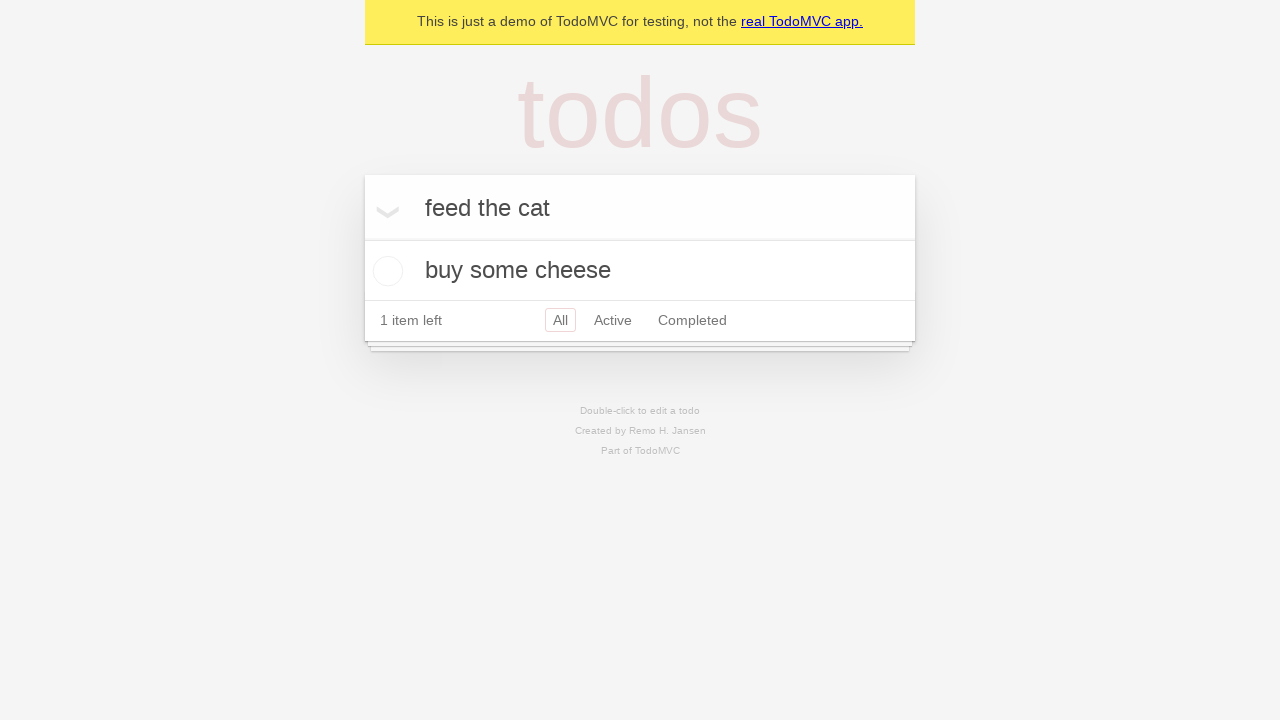

Pressed Enter to create second todo on .new-todo
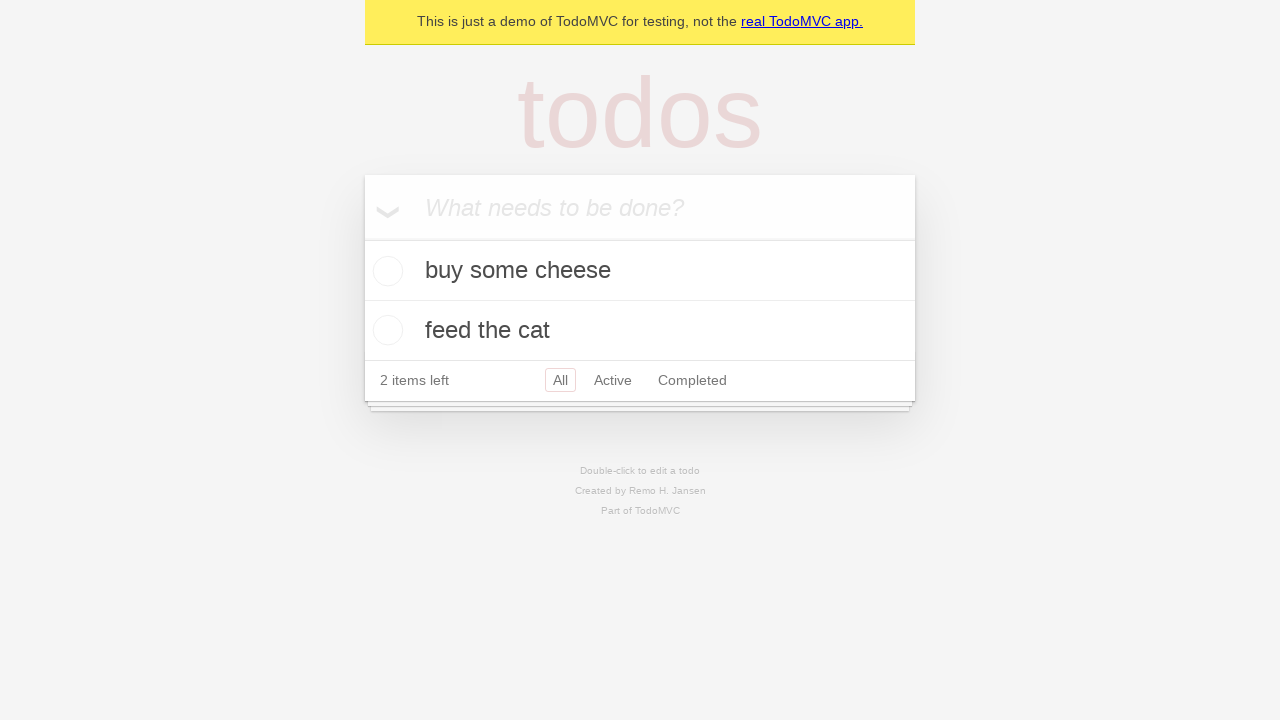

Filled new todo field with 'book a doctors appointment' on .new-todo
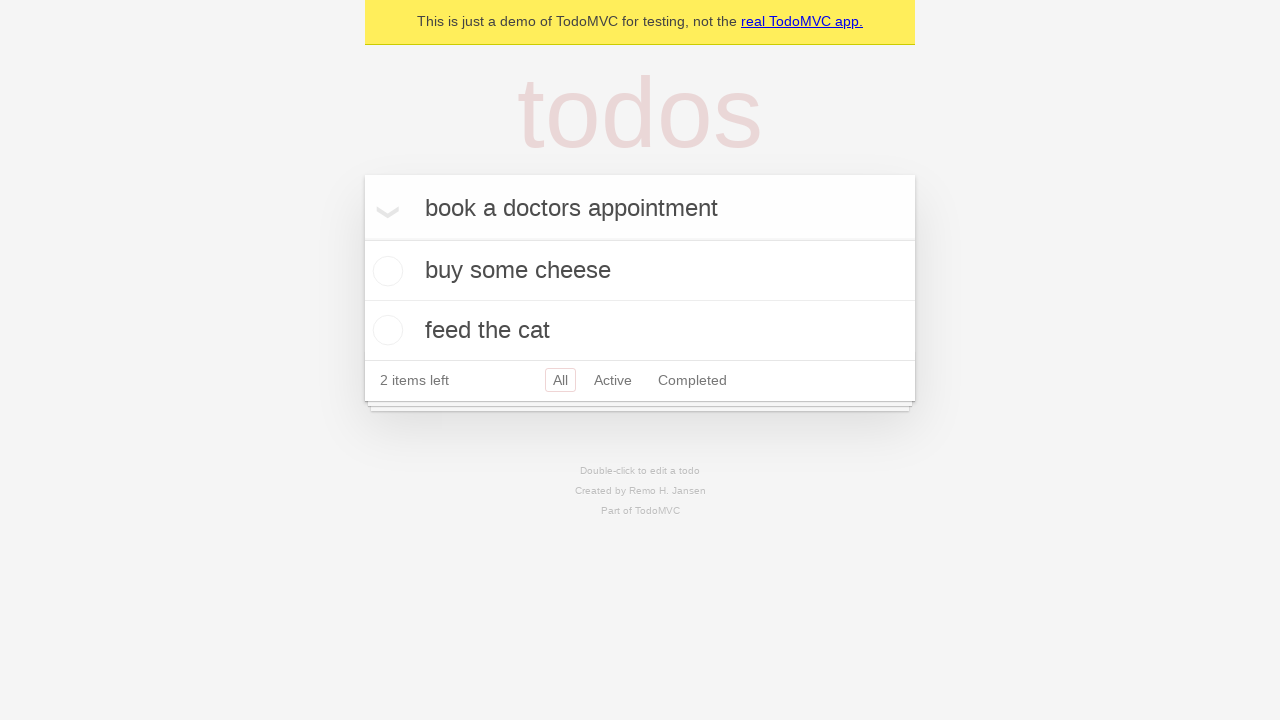

Pressed Enter to create third todo on .new-todo
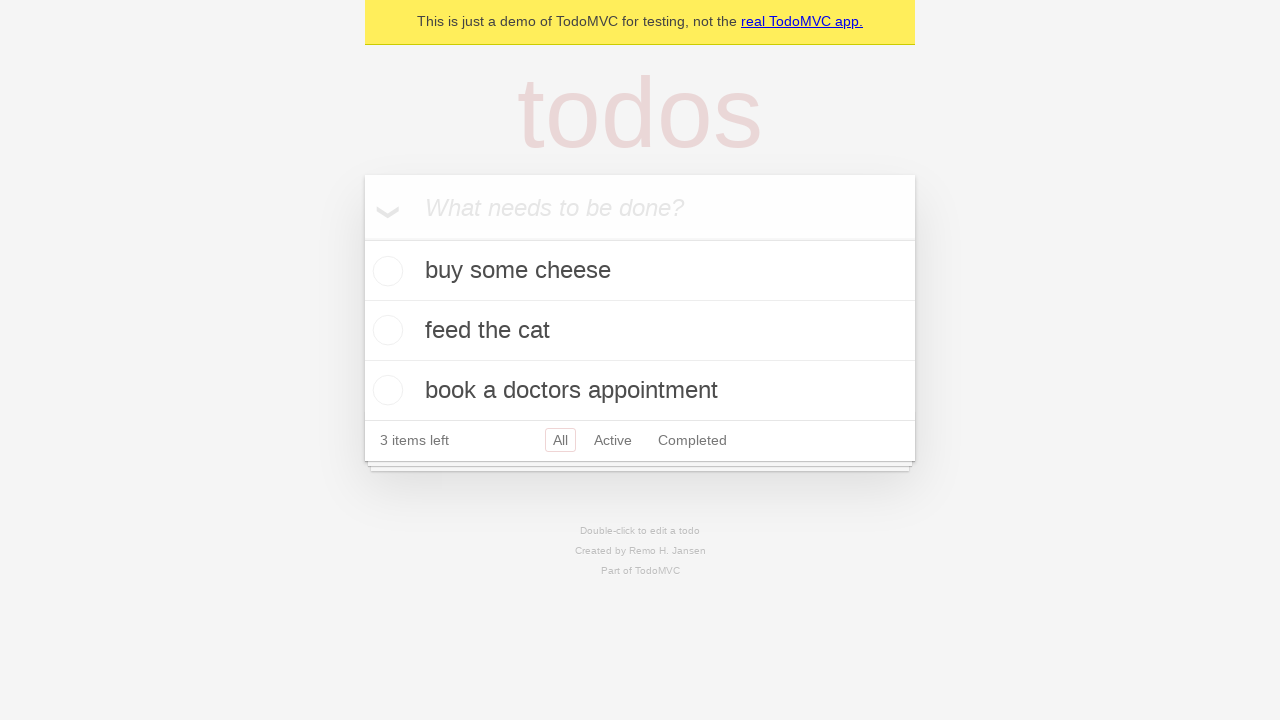

Double-clicked second todo item to enter edit mode at (640, 331) on .todo-list li >> nth=1
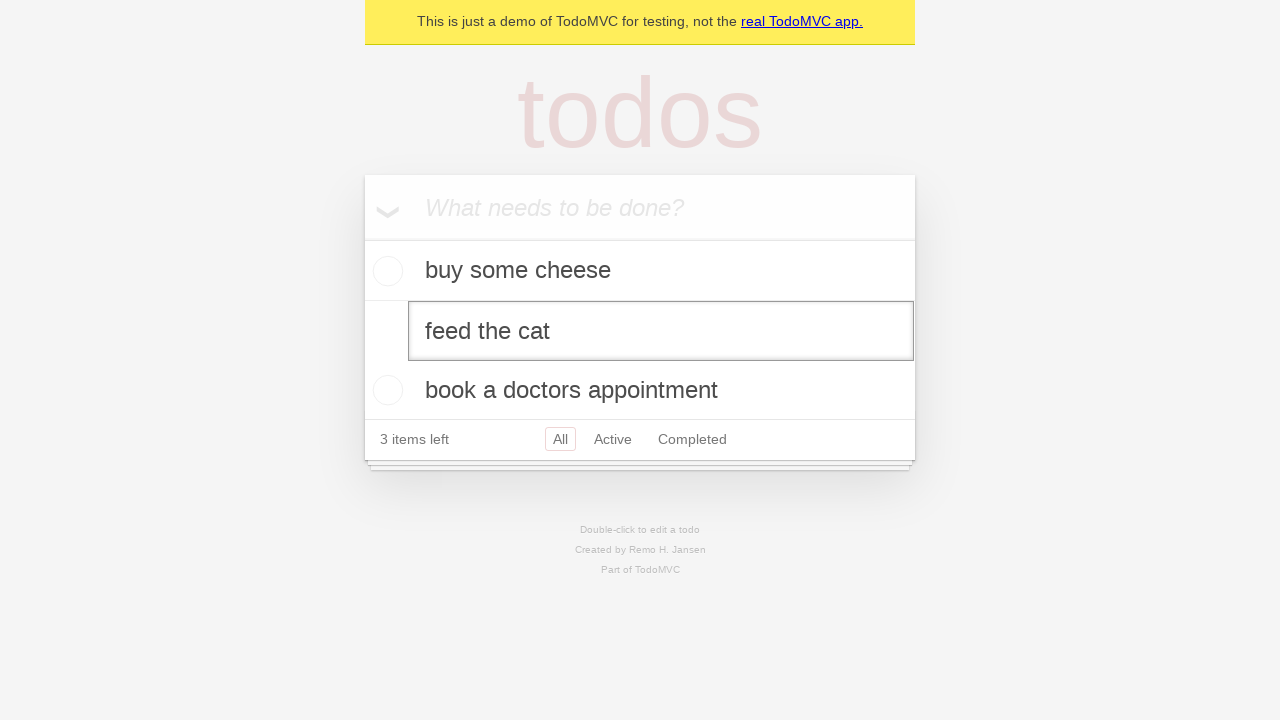

Filled edit field with text containing leading and trailing whitespace on .todo-list li >> nth=1 >> .edit
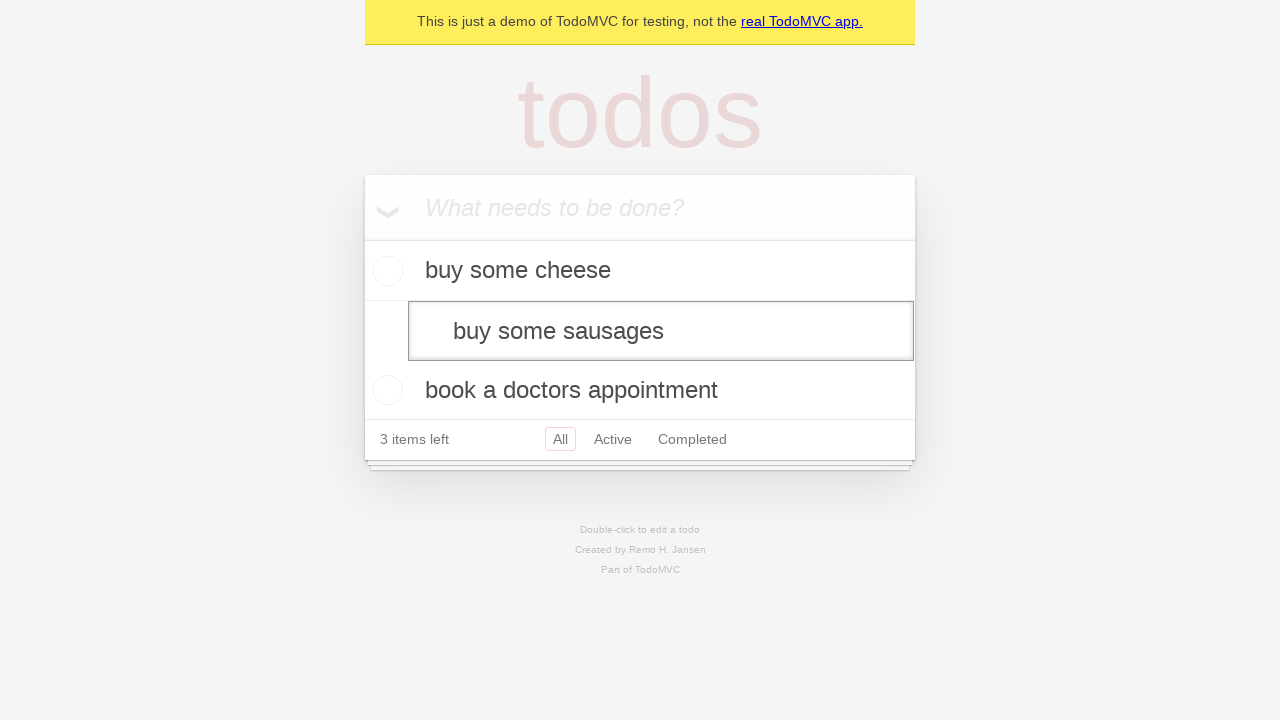

Pressed Enter to submit edited todo, whitespace should be trimmed on .todo-list li >> nth=1 >> .edit
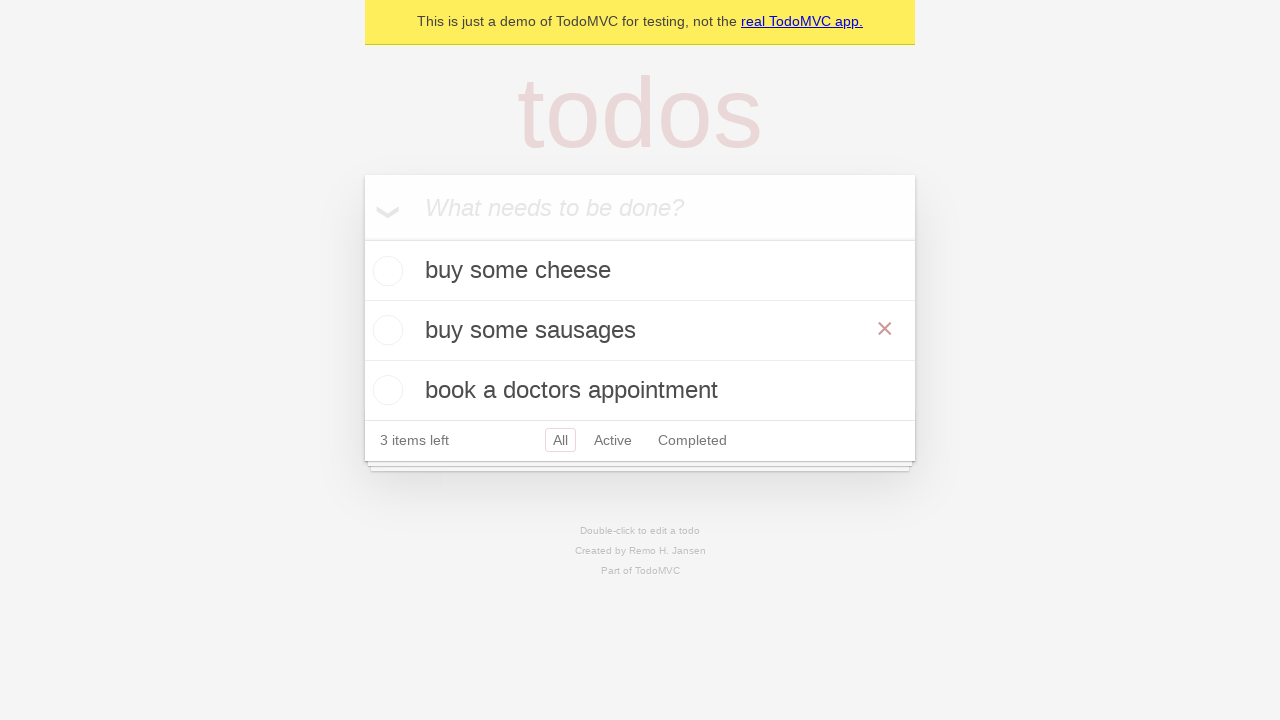

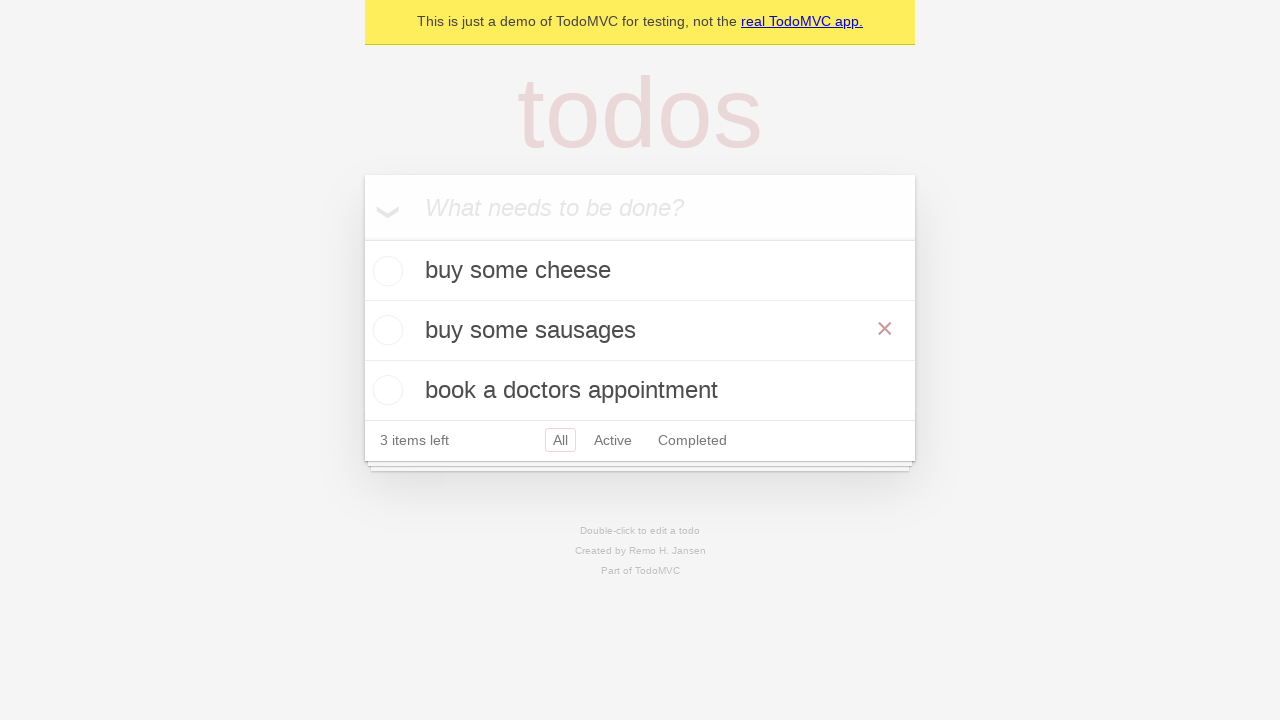